Tests dropdown selection functionality by selecting options using different methods (by index, value, and visible text)

Starting URL: https://testeroprogramowania.github.io/selenium/basics.html

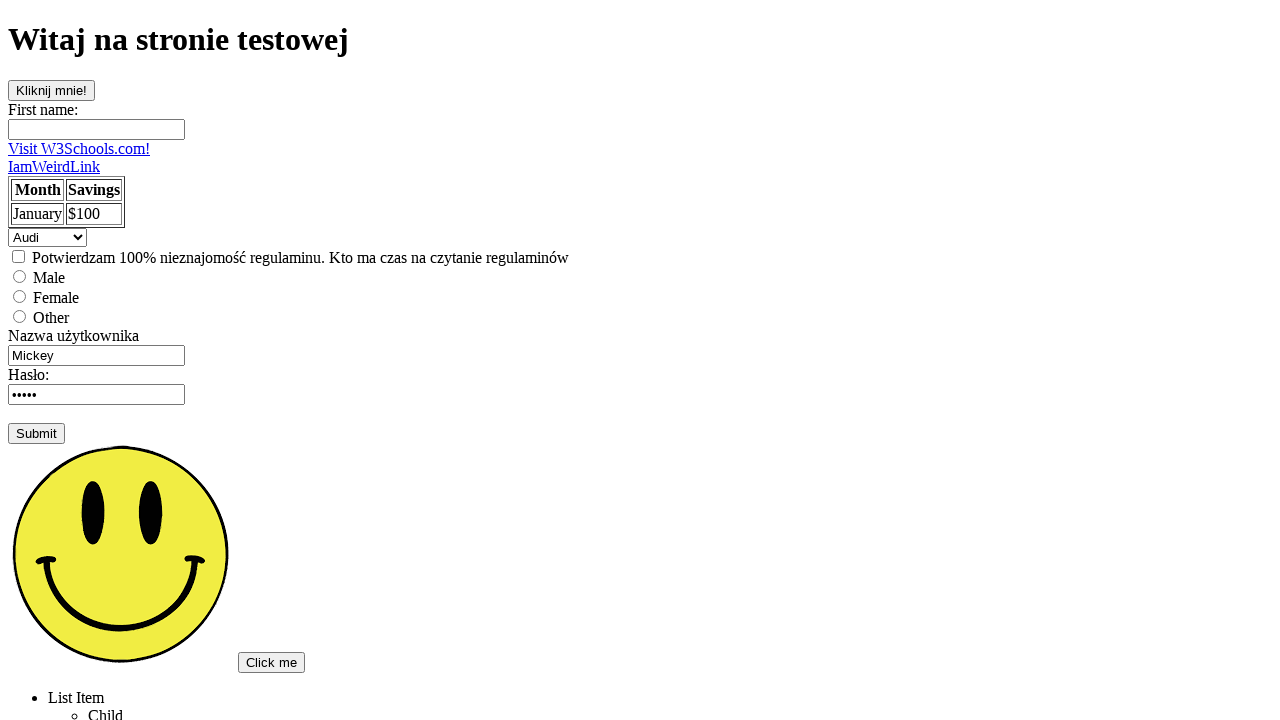

Navigated to dropdown selection test page
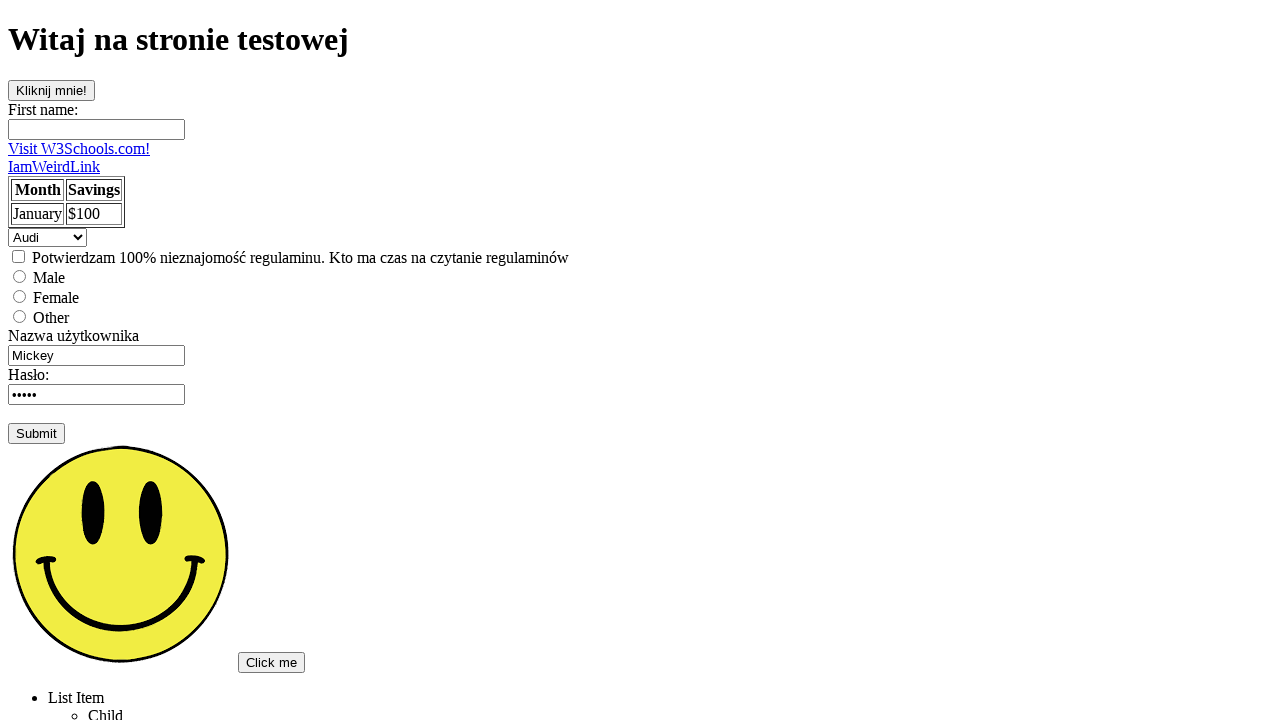

Selected first option in dropdown by index on select
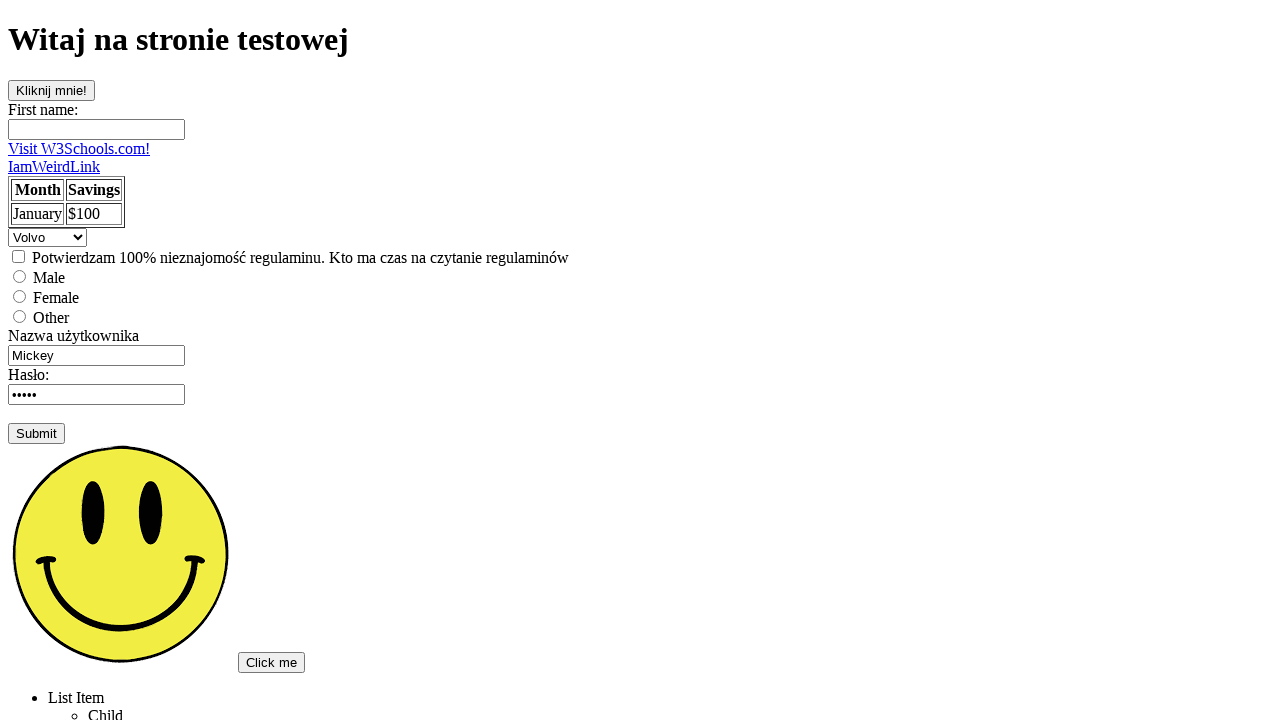

Selected option with value 'saab' in dropdown on select
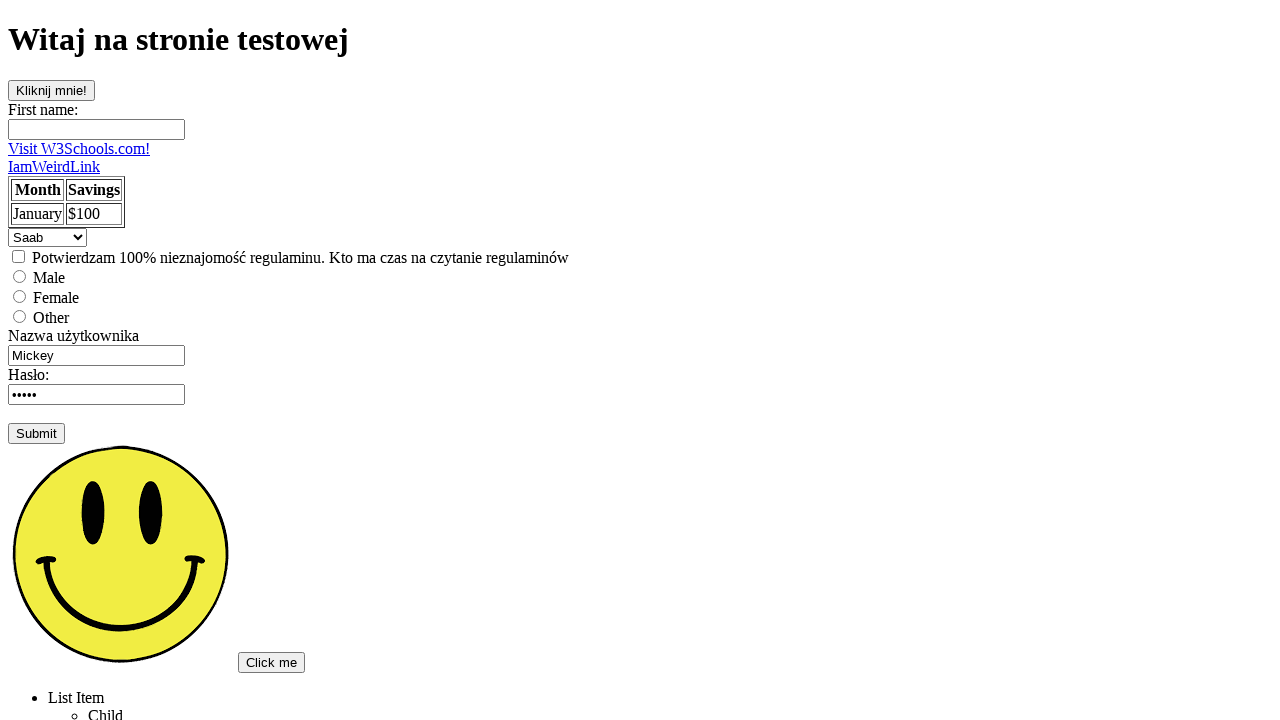

Selected option with visible text 'Audi' in dropdown on select
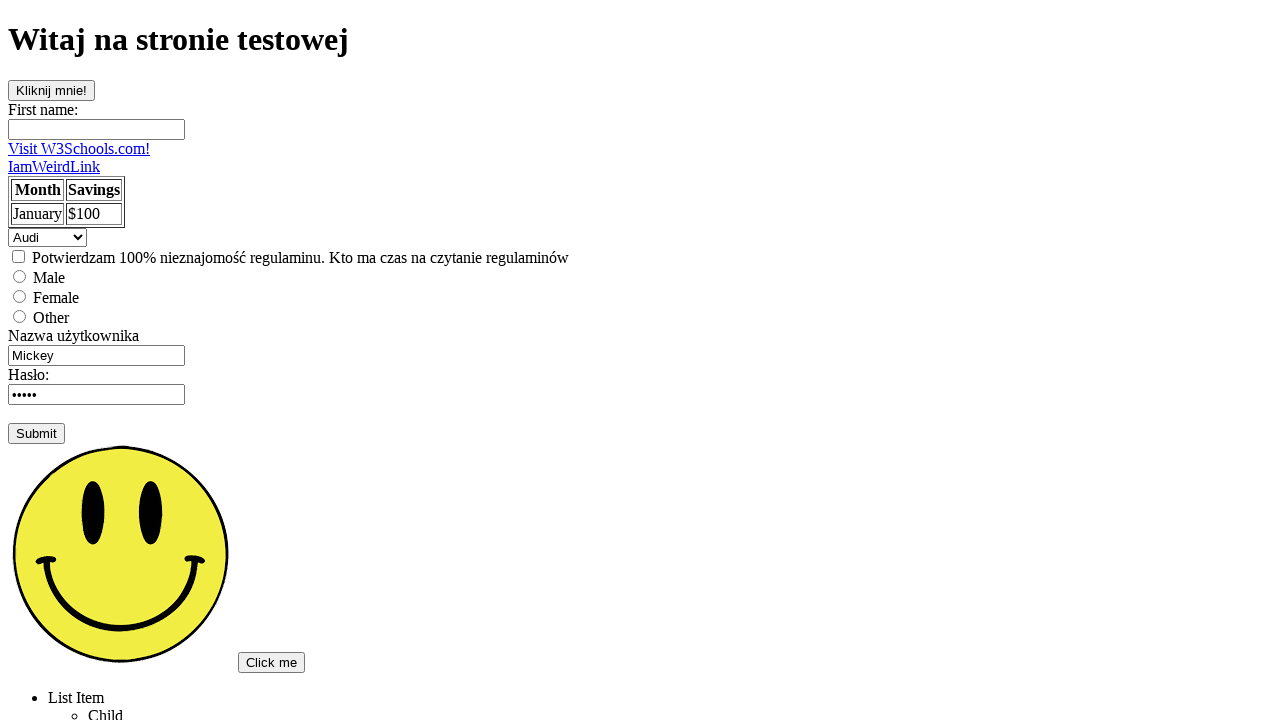

Retrieved all dropdown options for verification
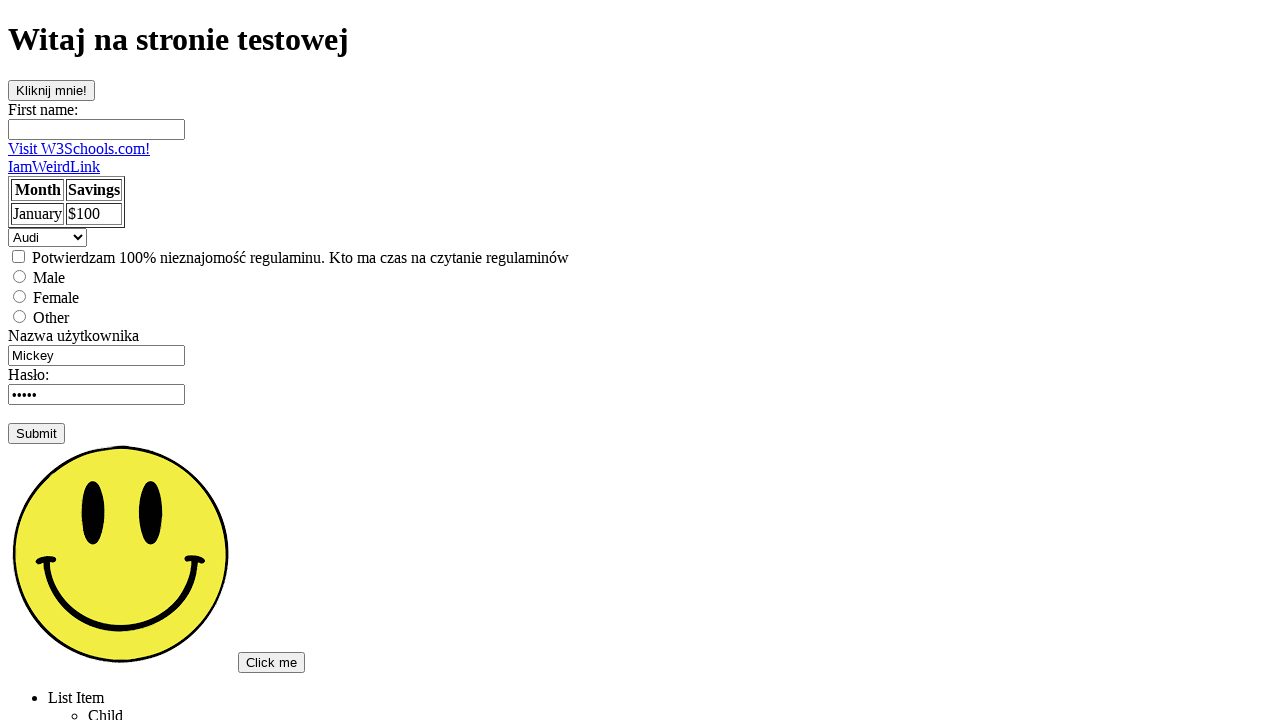

Printed dropdown option: Volvo
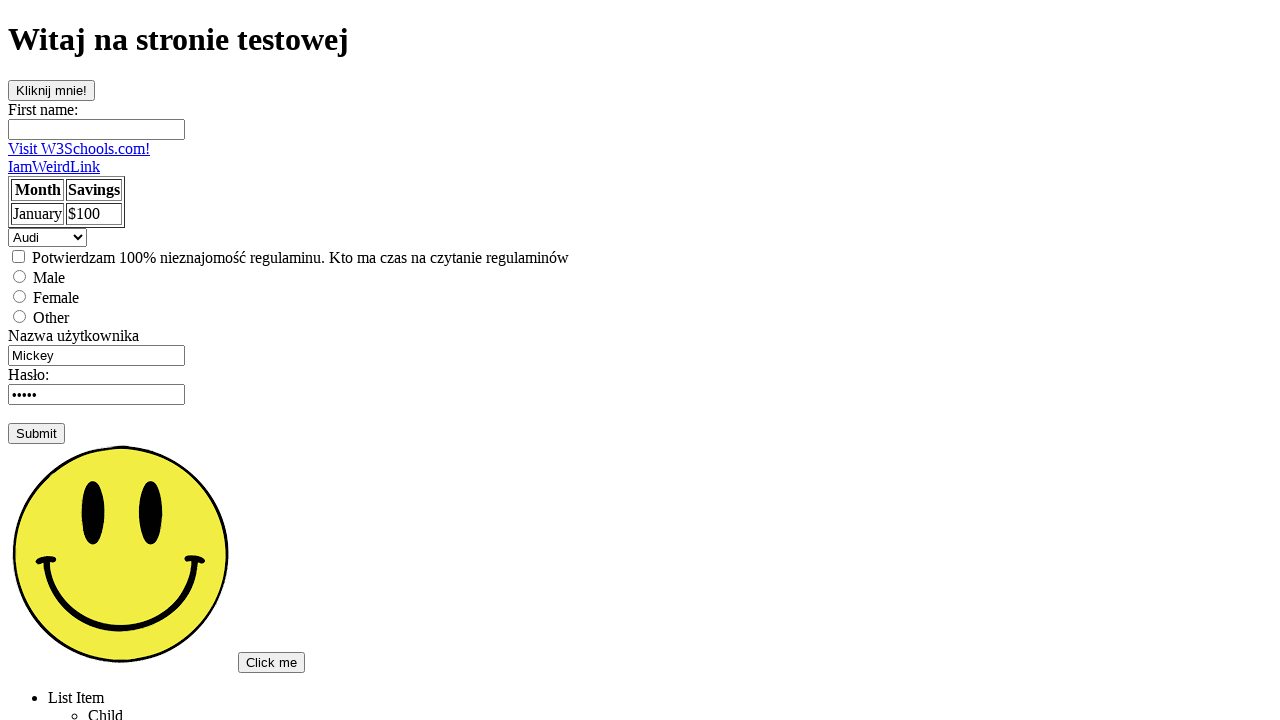

Printed dropdown option: Saab
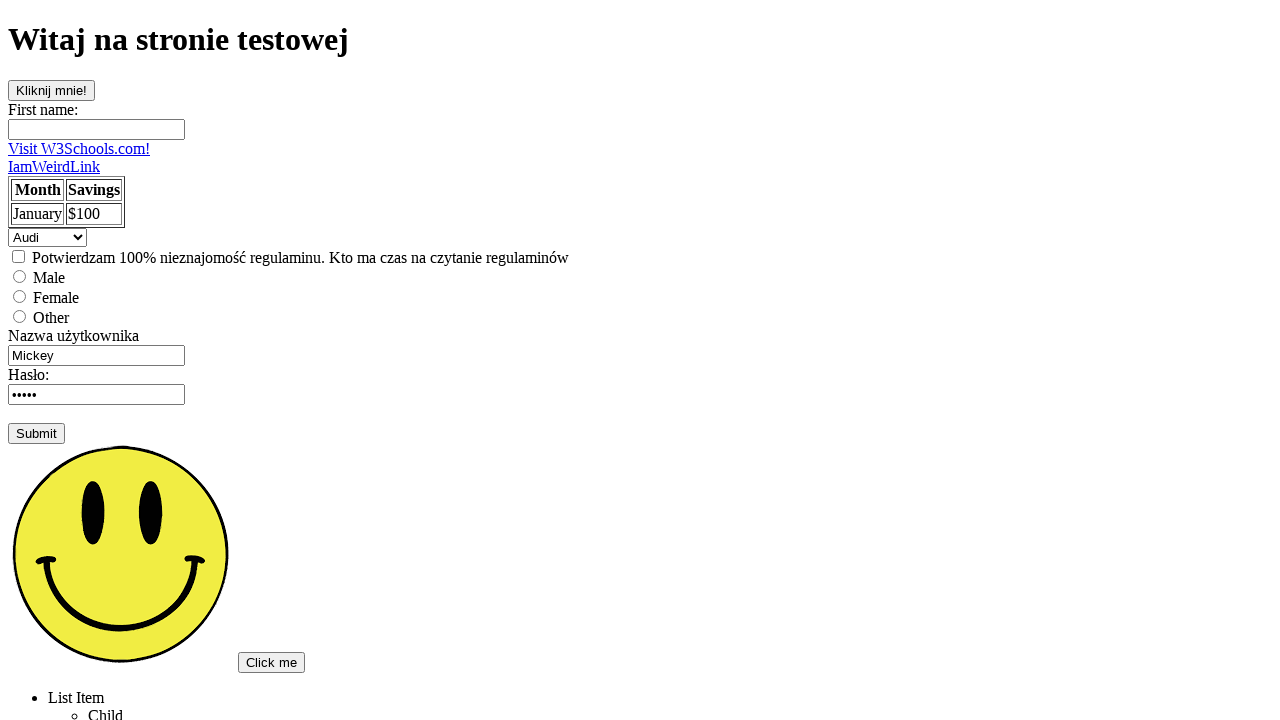

Printed dropdown option: Mercedes
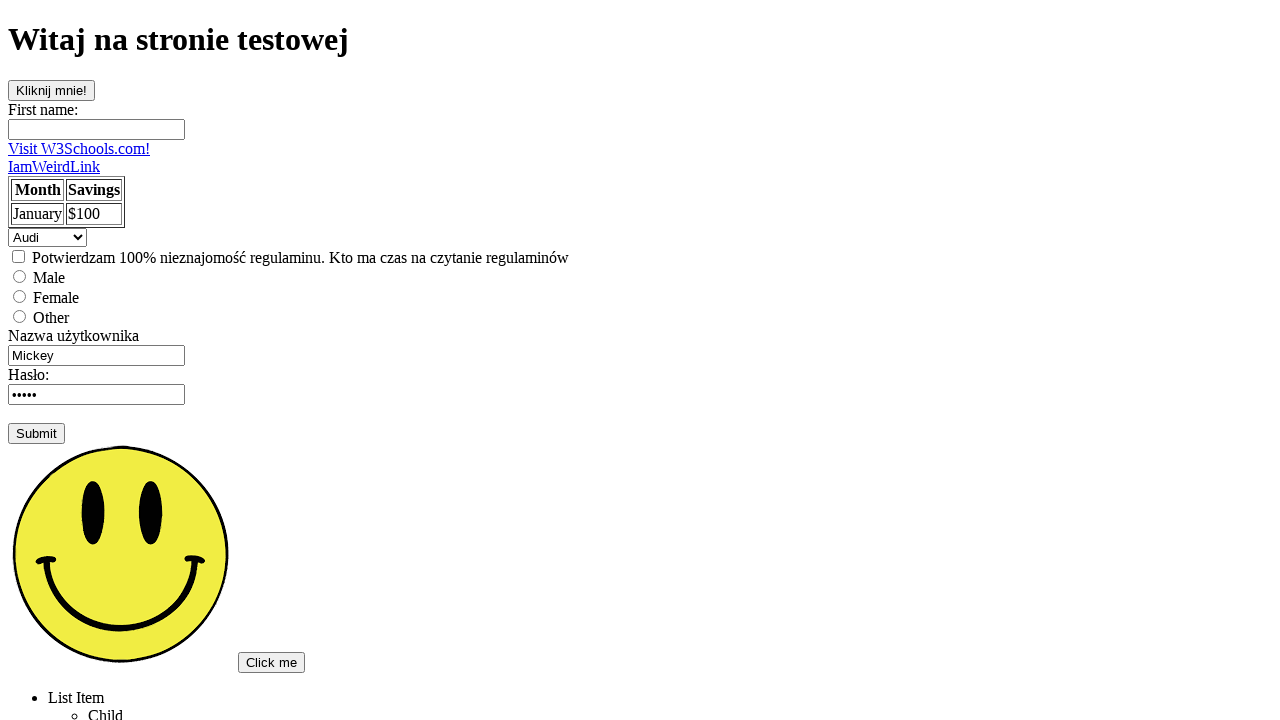

Printed dropdown option: Audi
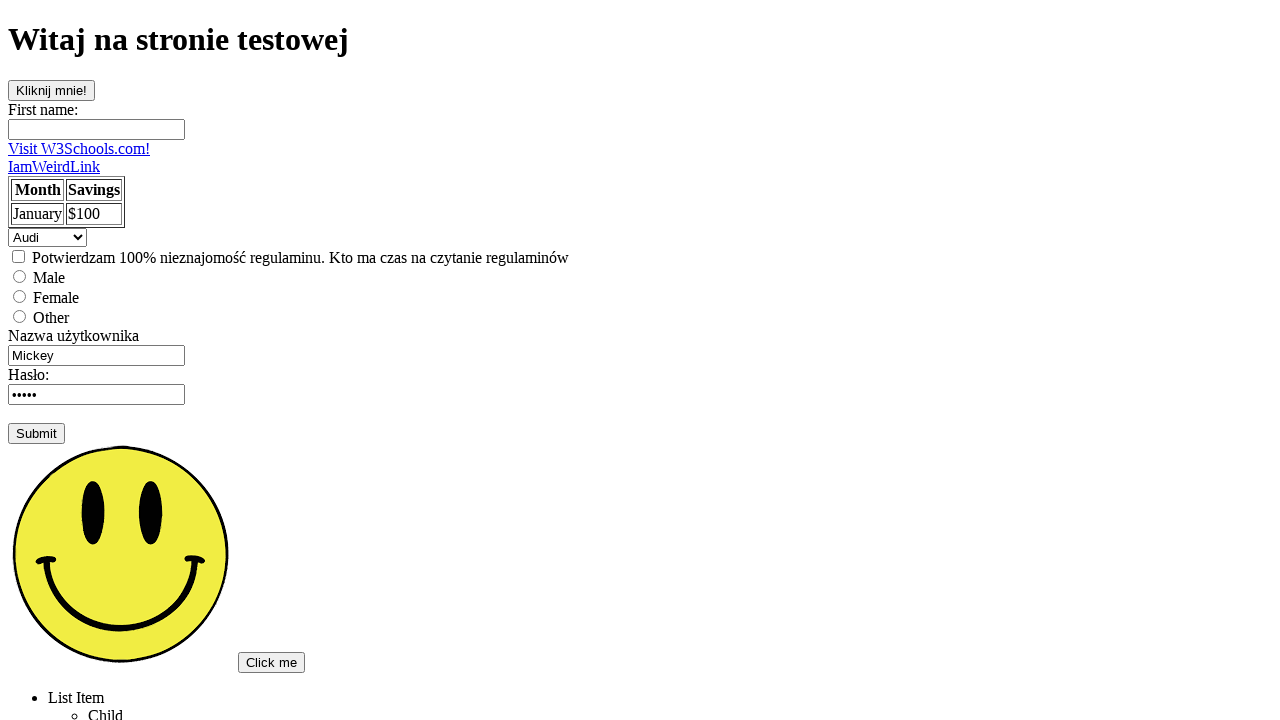

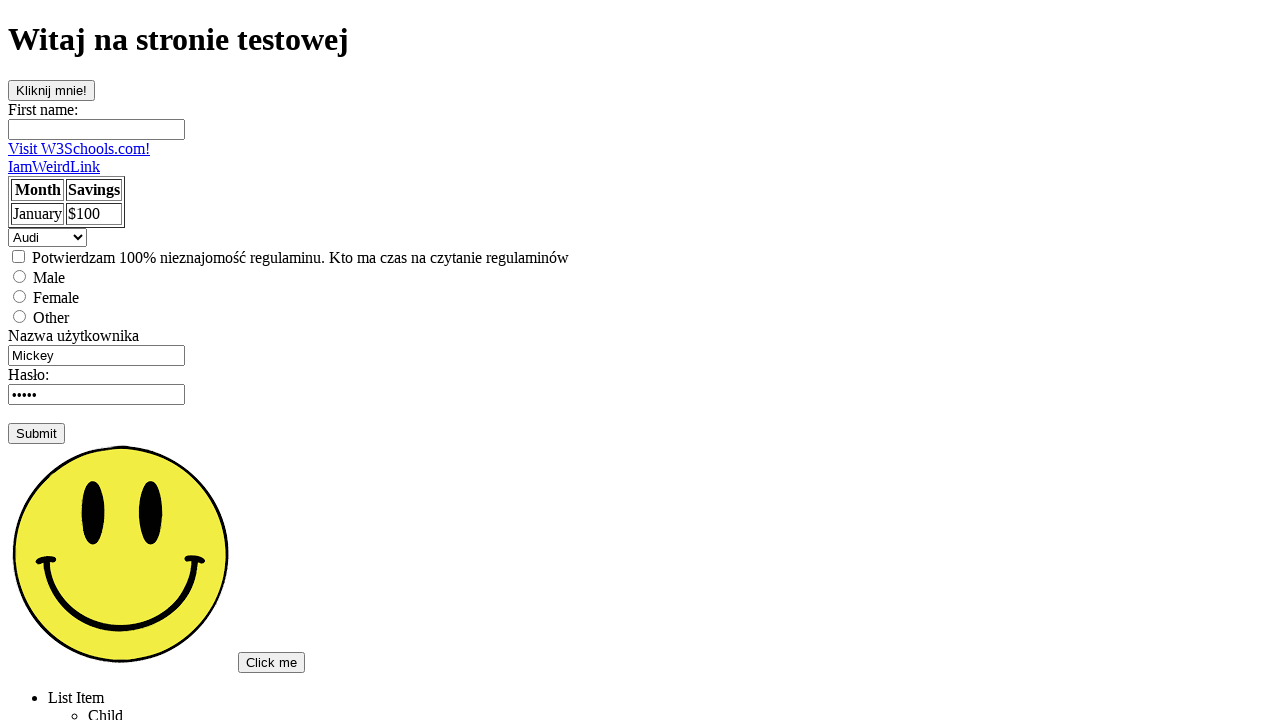